Tests JavaScript prompt alert by clicking the third alert button, entering text in the prompt, and verifying the result contains the entered text

Starting URL: https://testotomasyonu.com/javascriptAlert

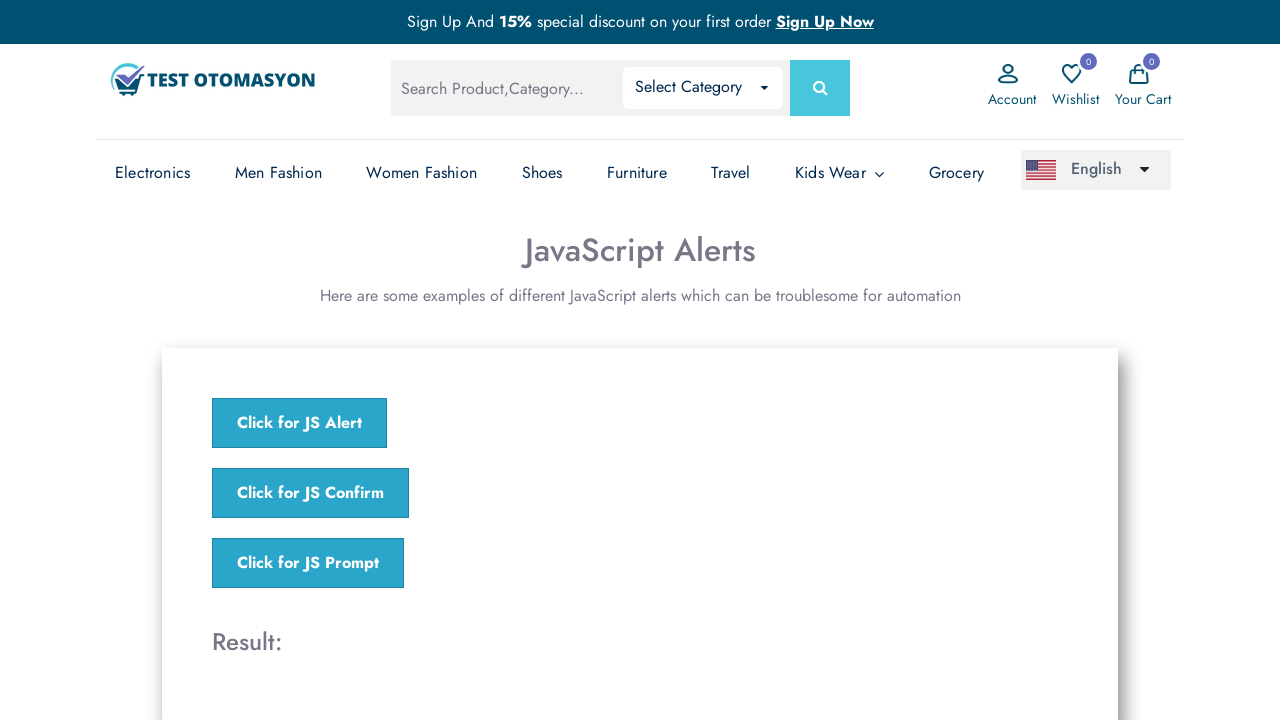

Set up dialog handler to accept prompt with text 'Rasit'
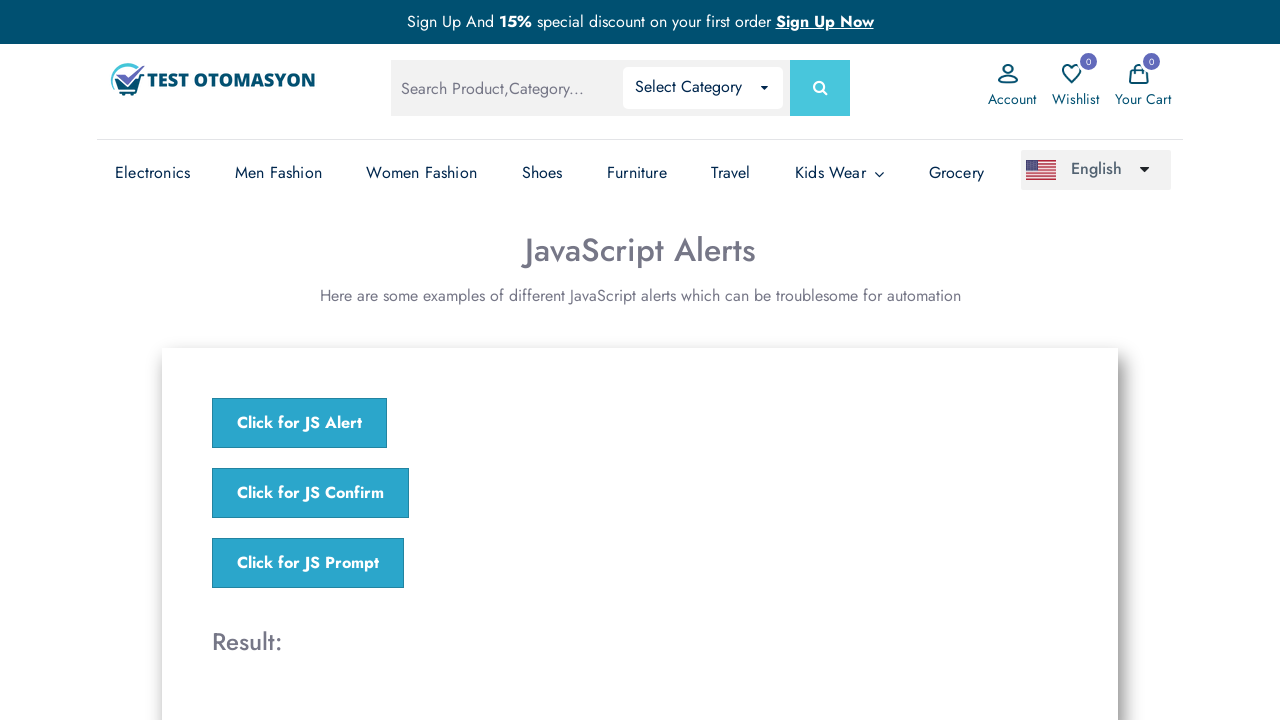

Clicked the third alert button to trigger JavaScript prompt at (308, 563) on (//button[@class='j-button'])[3]
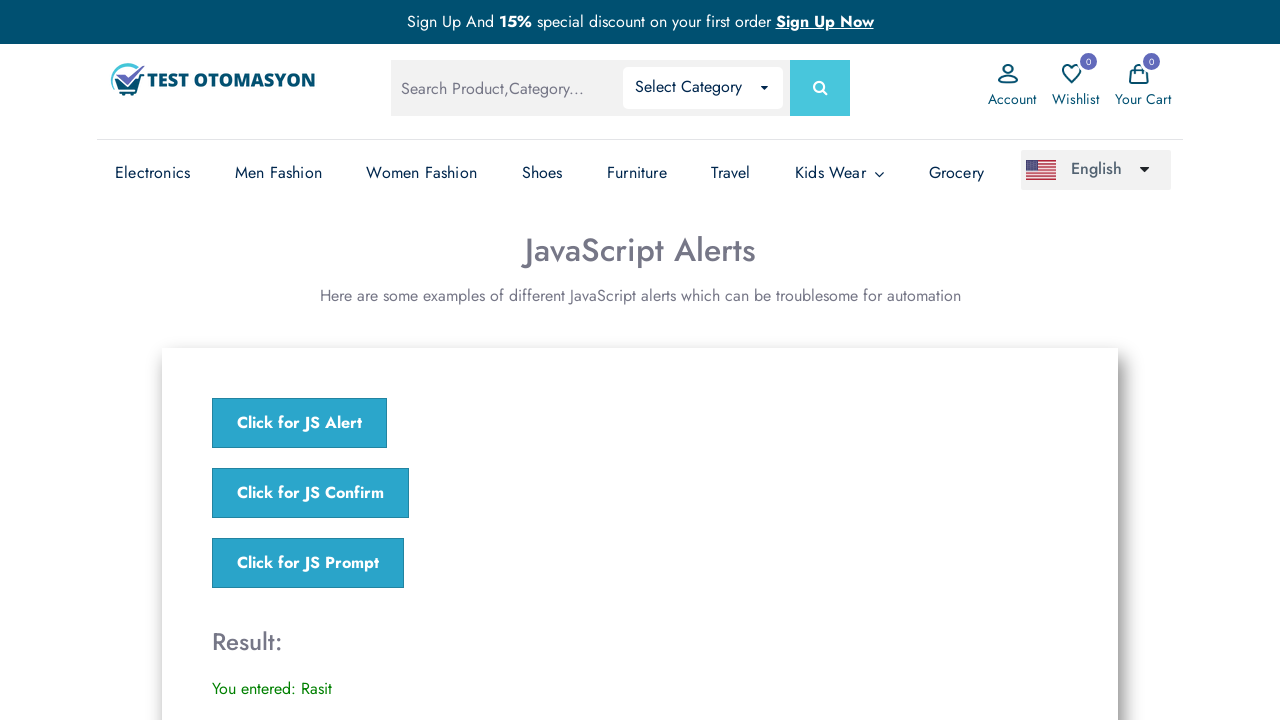

Result element appeared after prompt submission
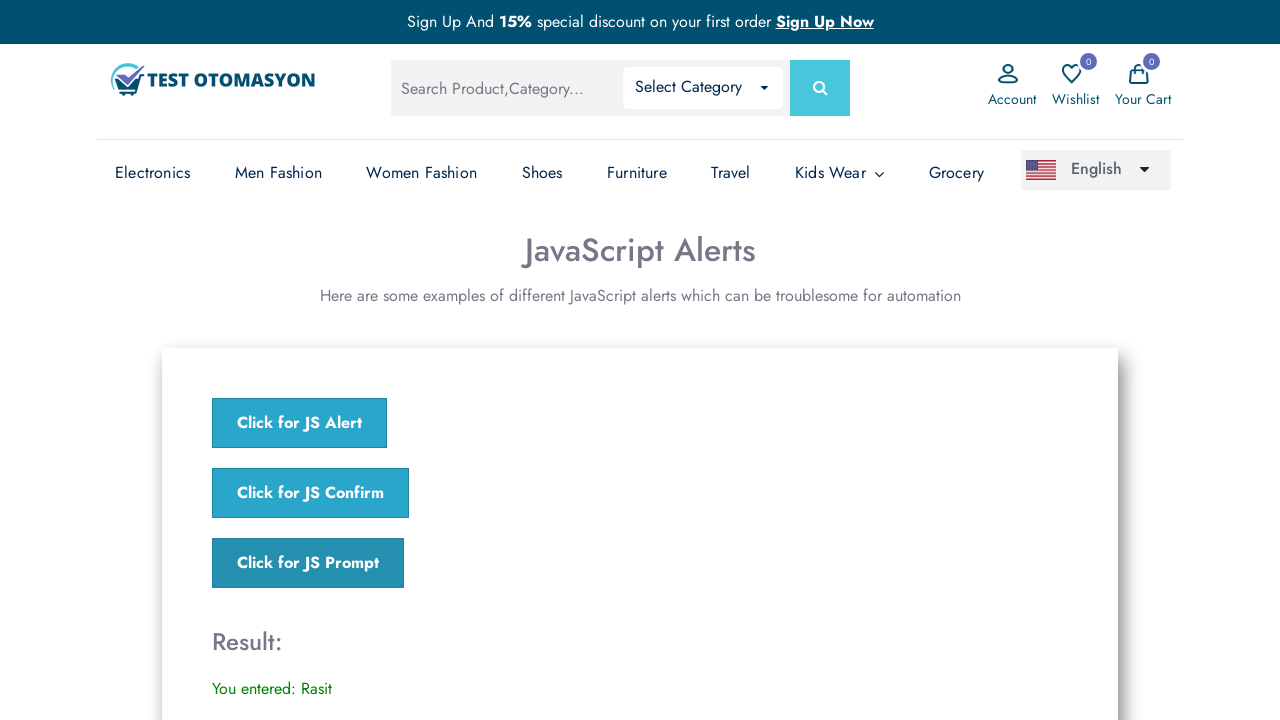

Retrieved result text from result element
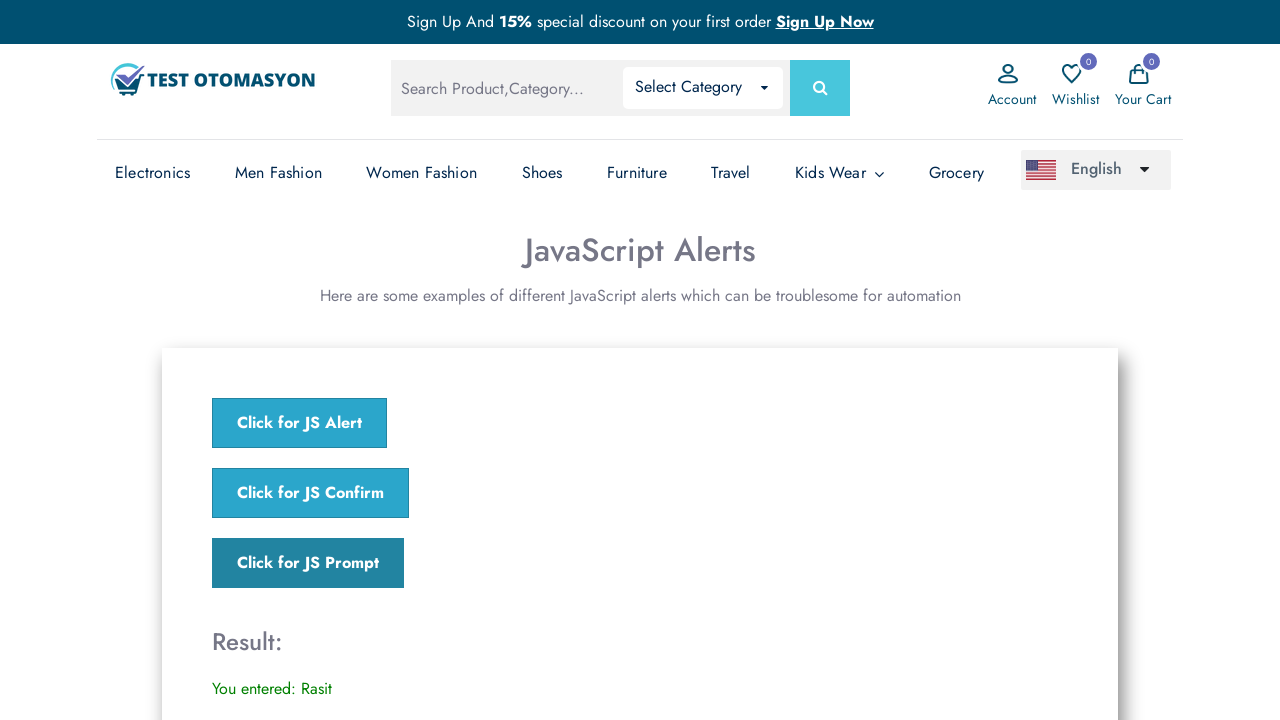

Verified that result text contains entered prompt text 'Rasit'
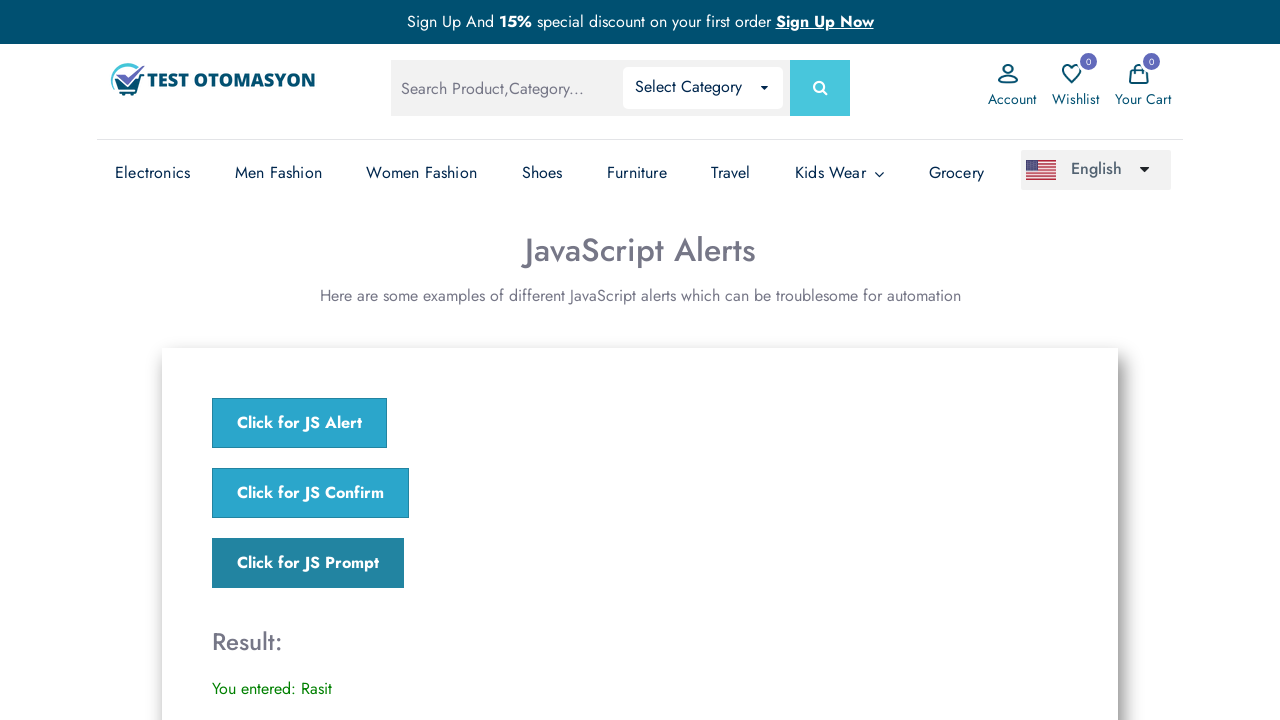

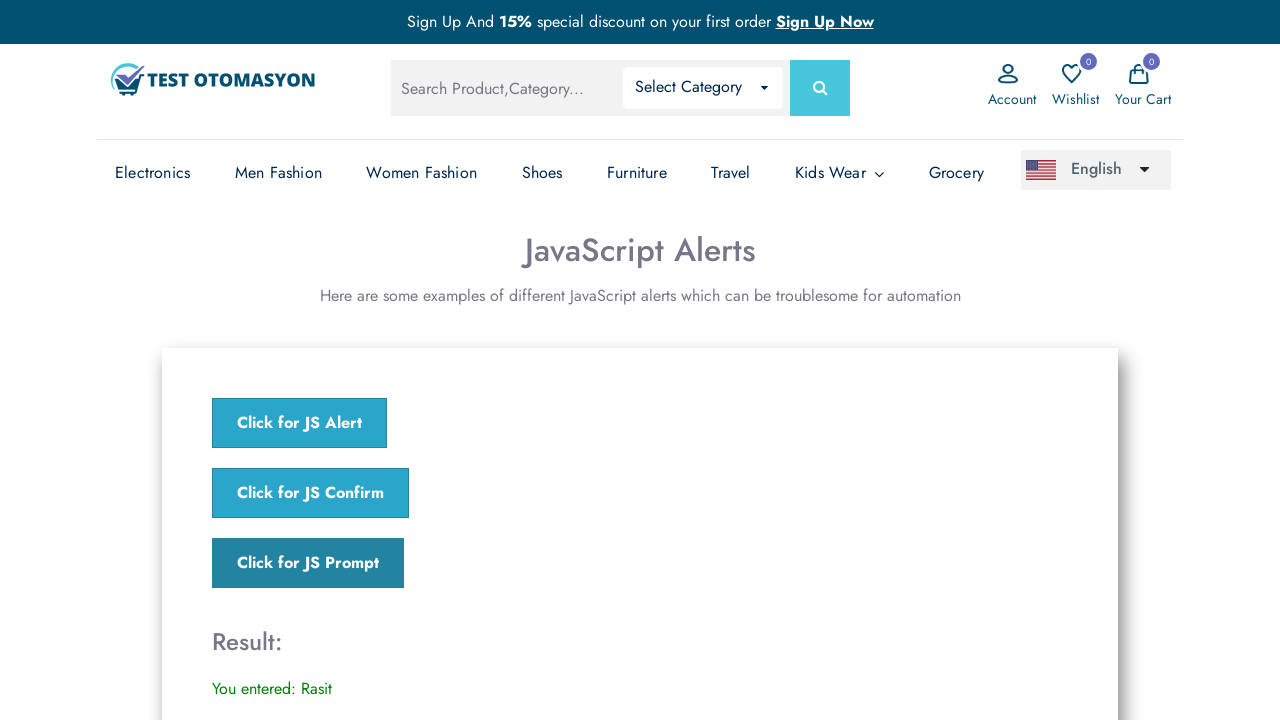